Tests dynamic loading functionality by navigating to the Dynamic Loading page, clicking on Example 1 link, clicking the start button, and waiting for "Hello World!" text to appear.

Starting URL: https://the-internet.herokuapp.com/

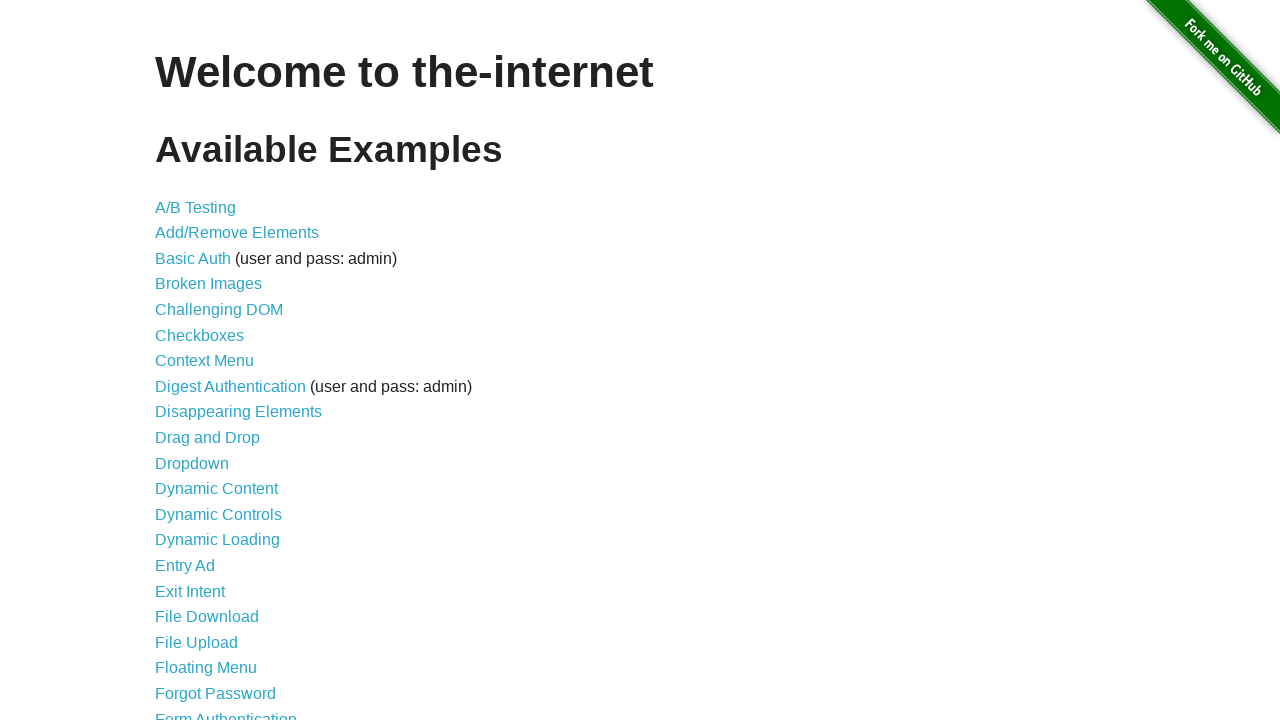

Waited for Dynamic Loading link to be present
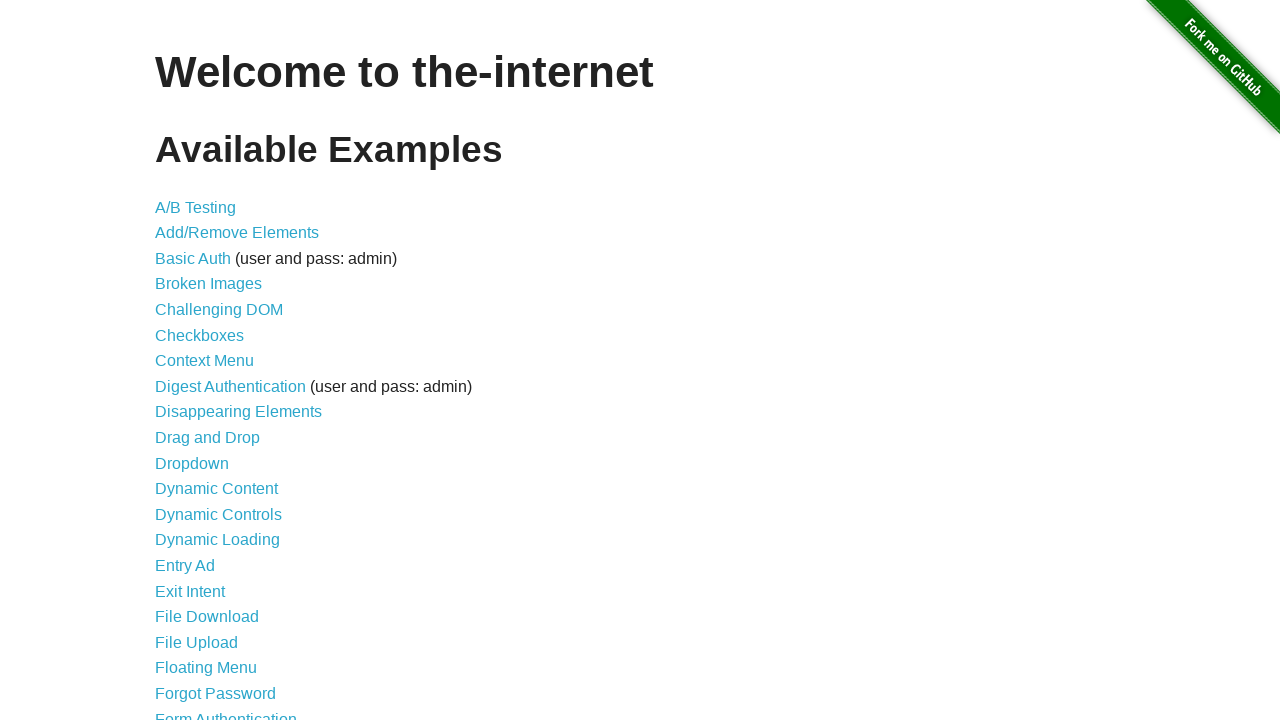

Clicked on Dynamic Loading link at (218, 540) on [href="/dynamic_loading"]
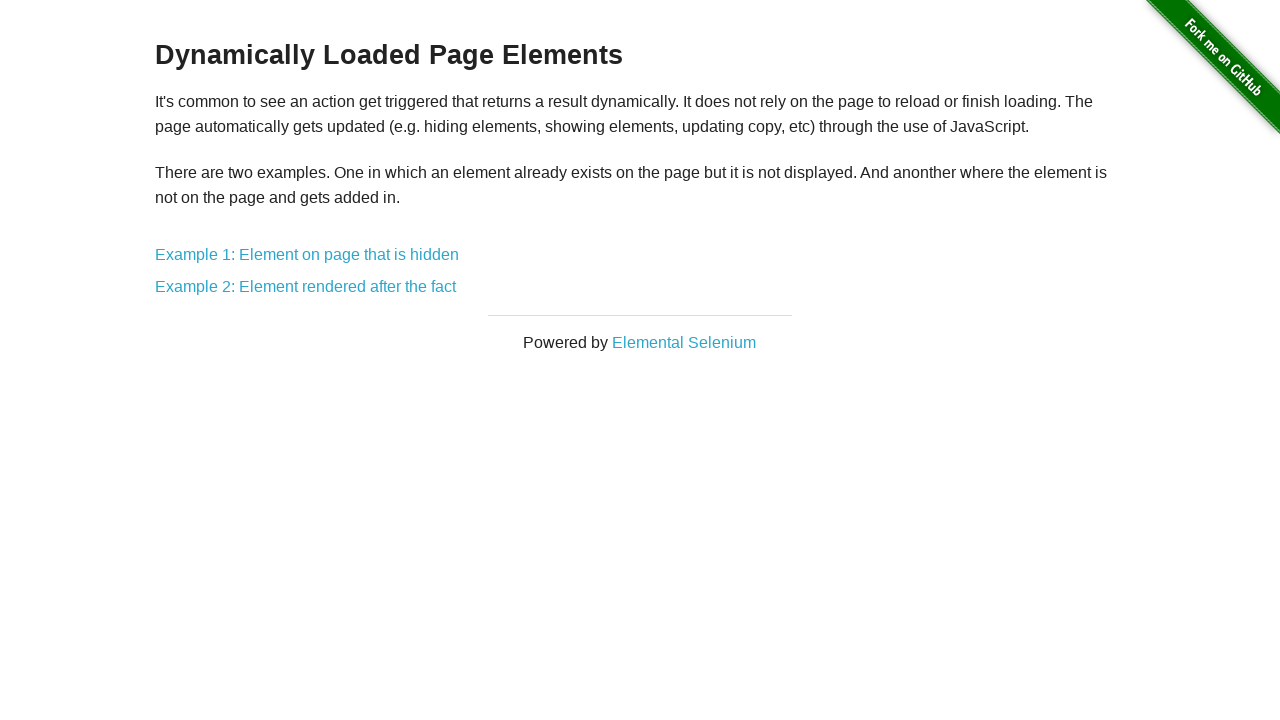

Waited for example links to be displayed
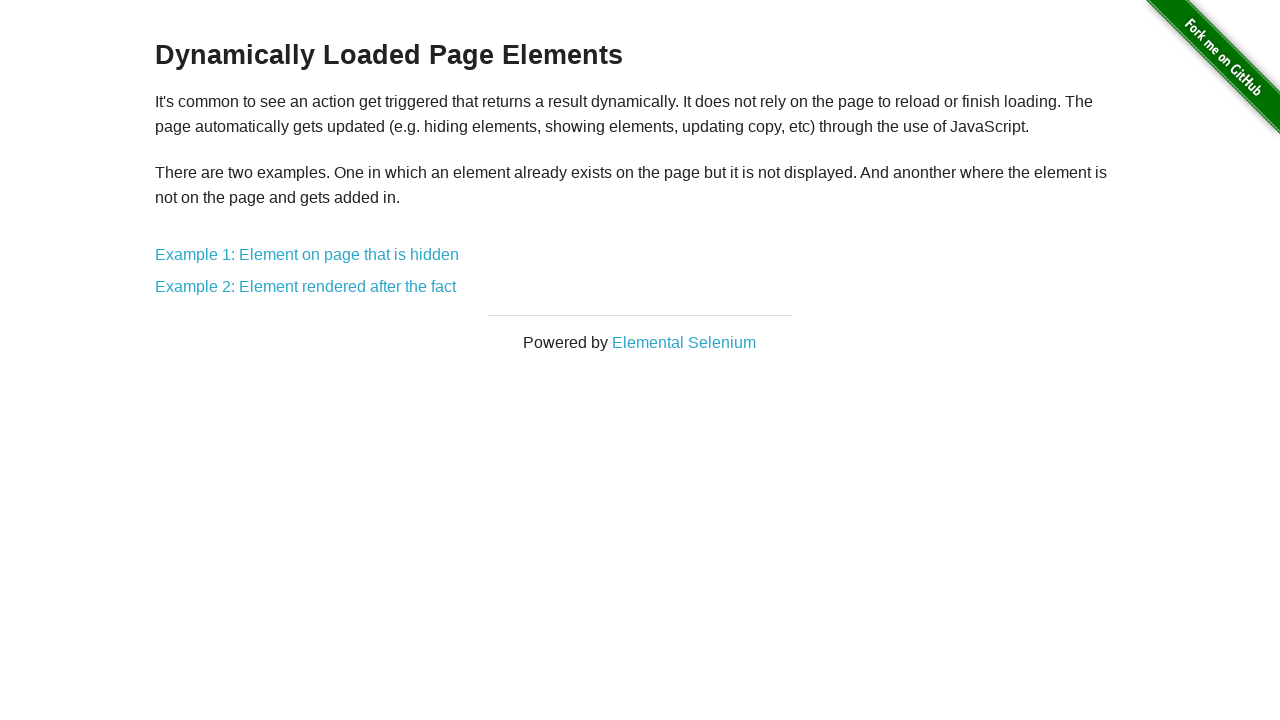

Clicked on Example 1 link at (307, 255) on a:has-text("Example 1: Element on page that is hidden")
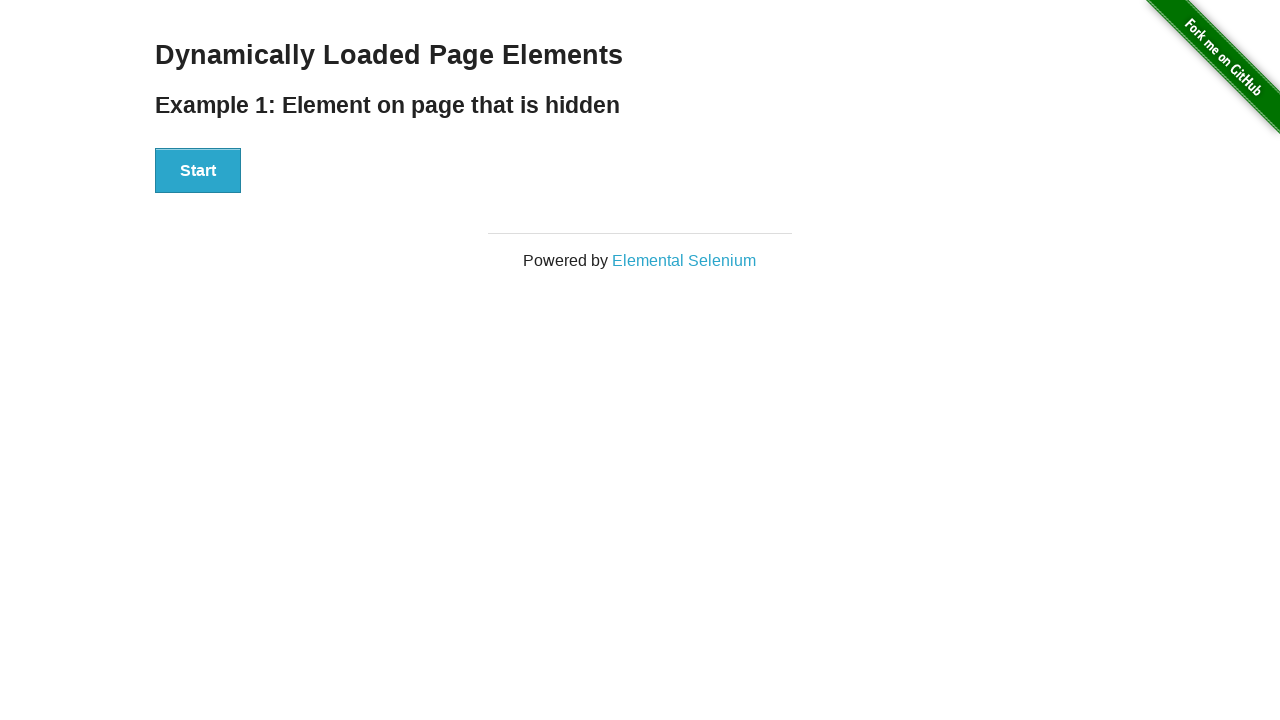

Waited for start button to be present
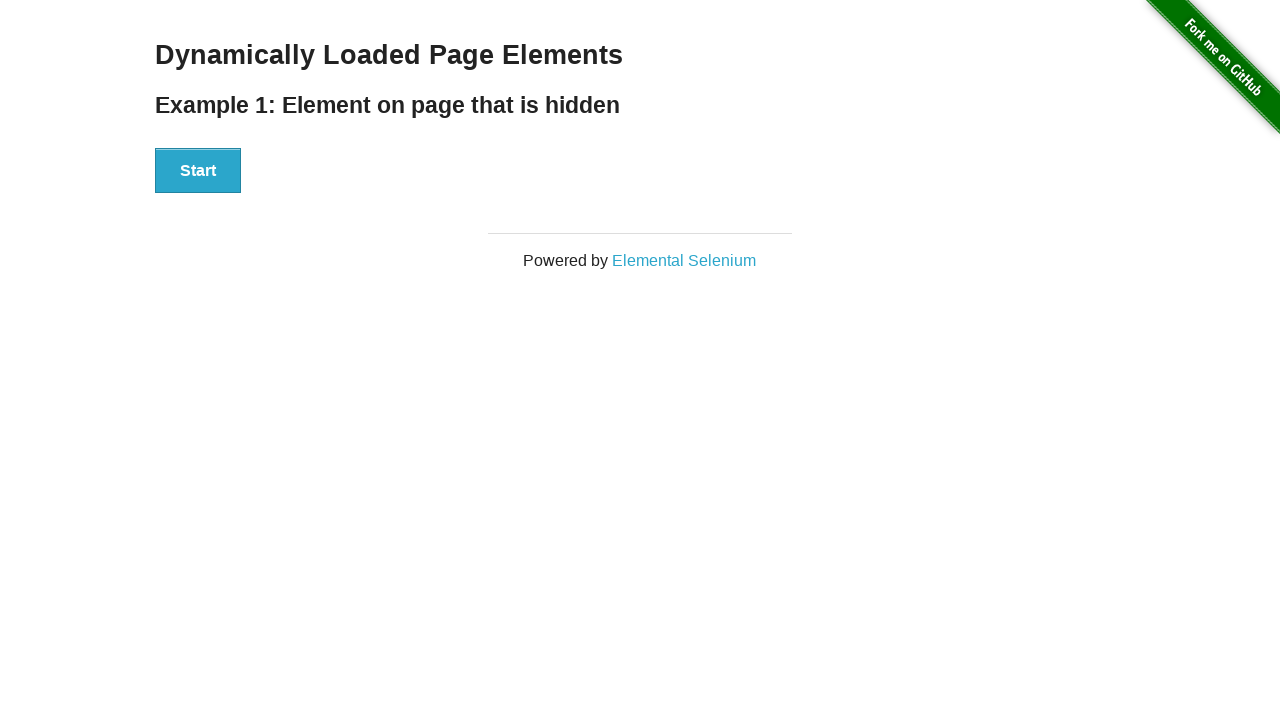

Clicked the start button at (198, 171) on #start > button
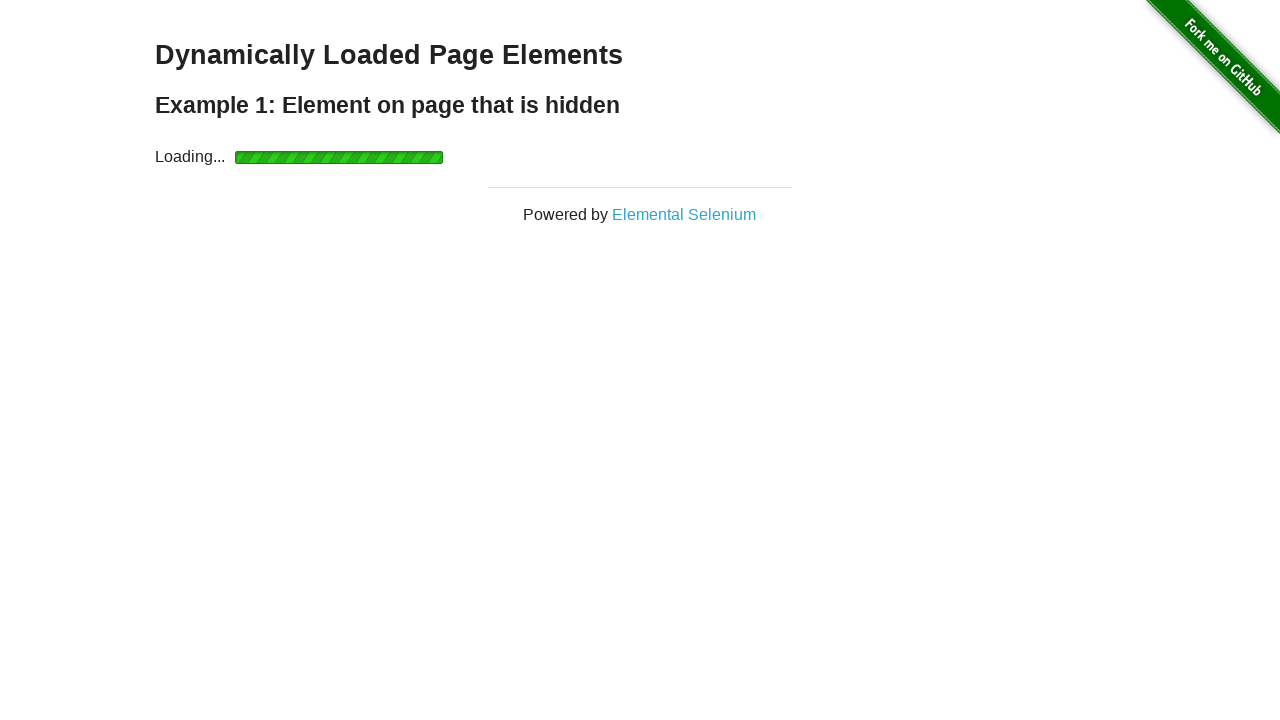

Waited for 'Hello World!' text to appear in finish section
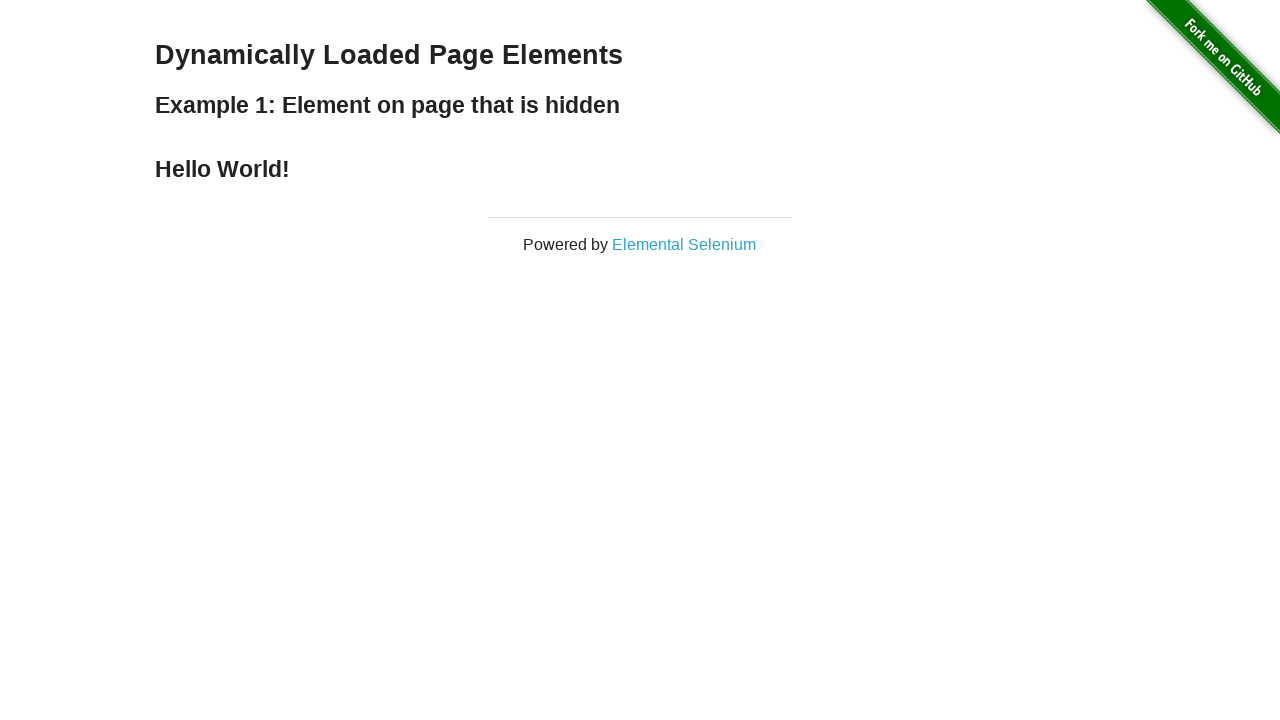

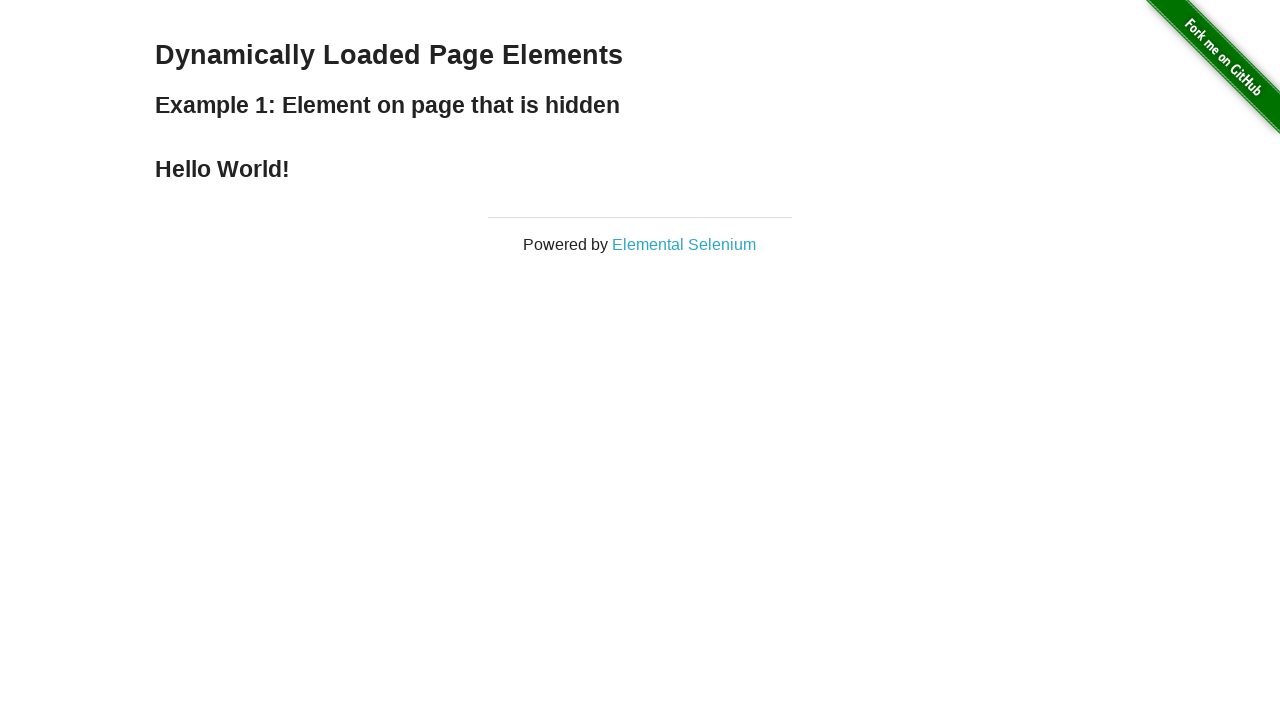